Navigates to the Calley auto-dialer app page and resizes the browser window to 1366x768 resolution

Starting URL: https://www.getcalley.com/best-auto-dialer-app/

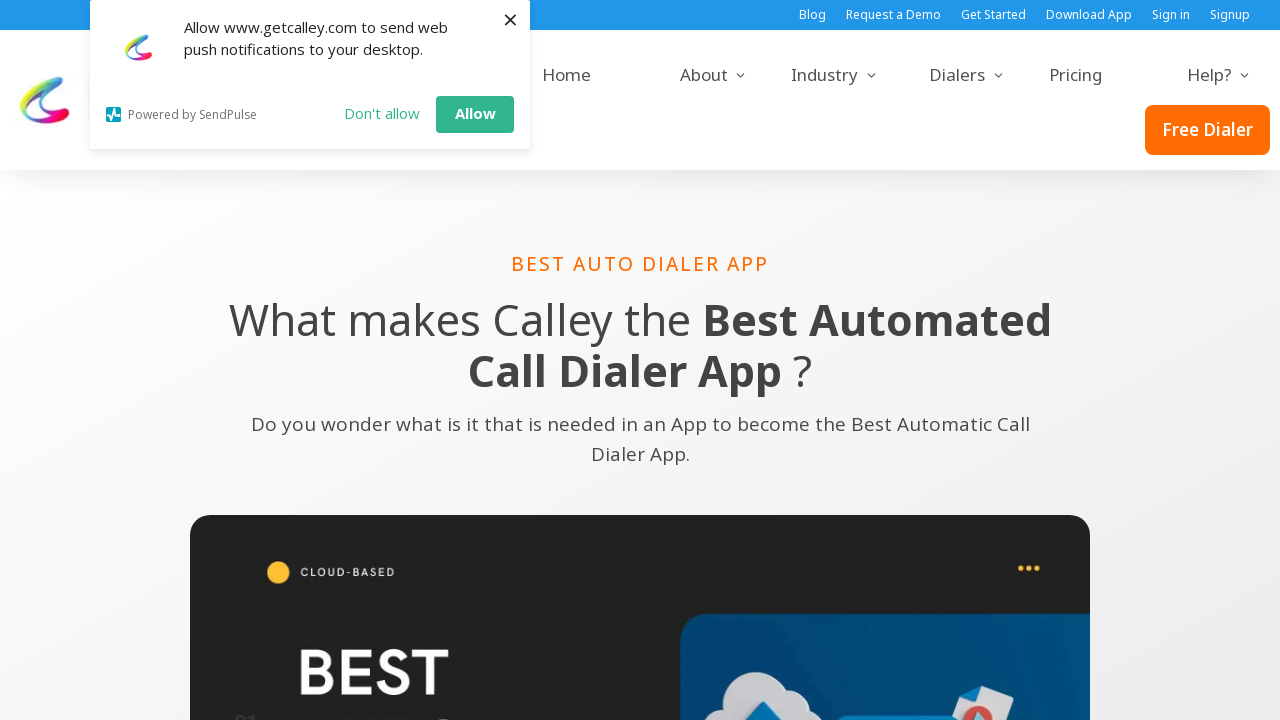

Set viewport size to 1366x768
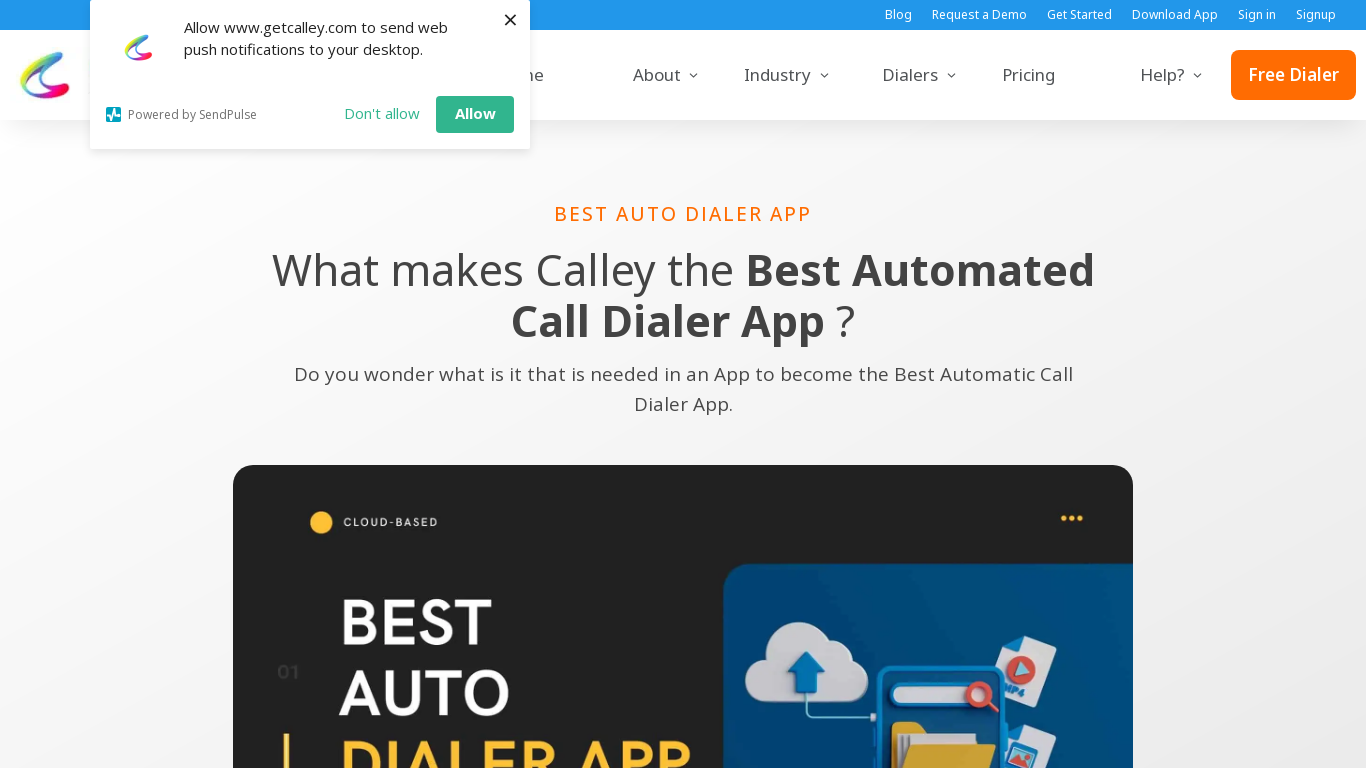

Waited 1 second for page to adjust to new viewport
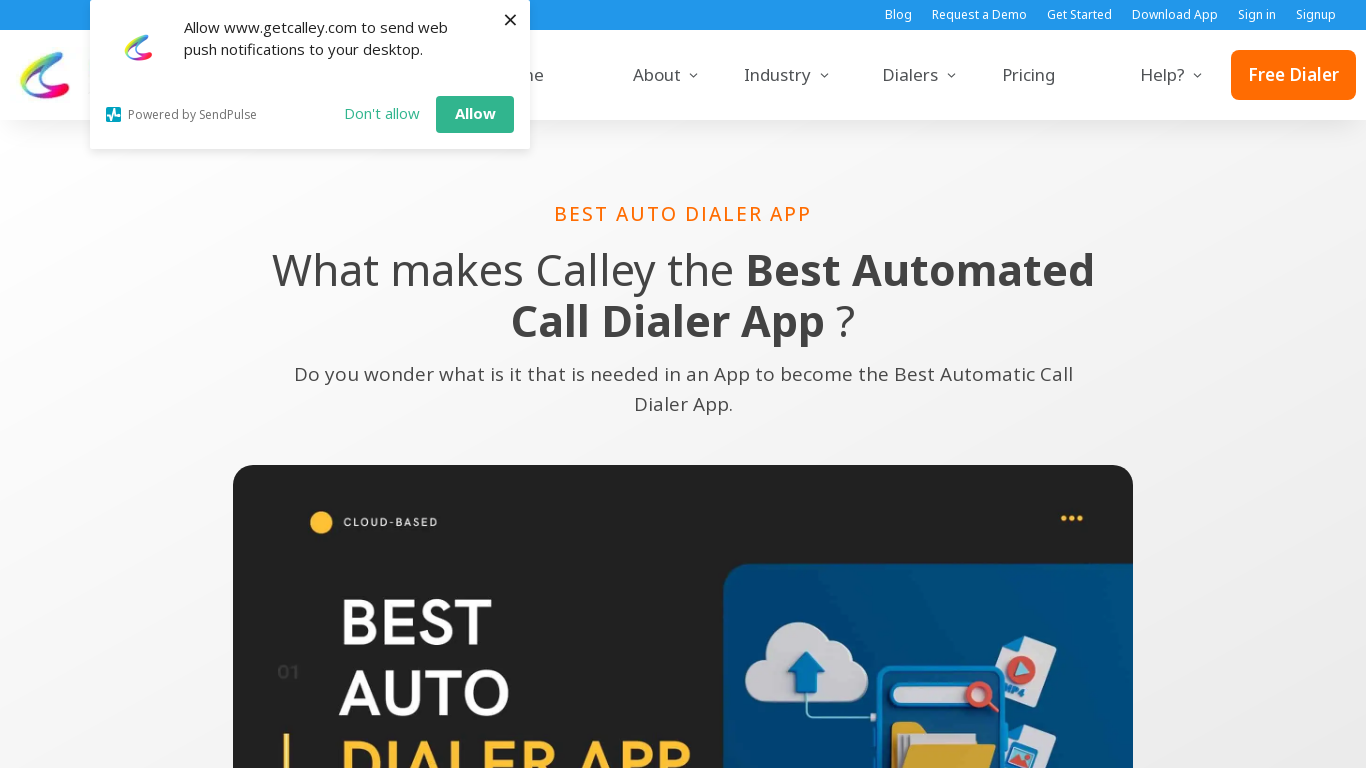

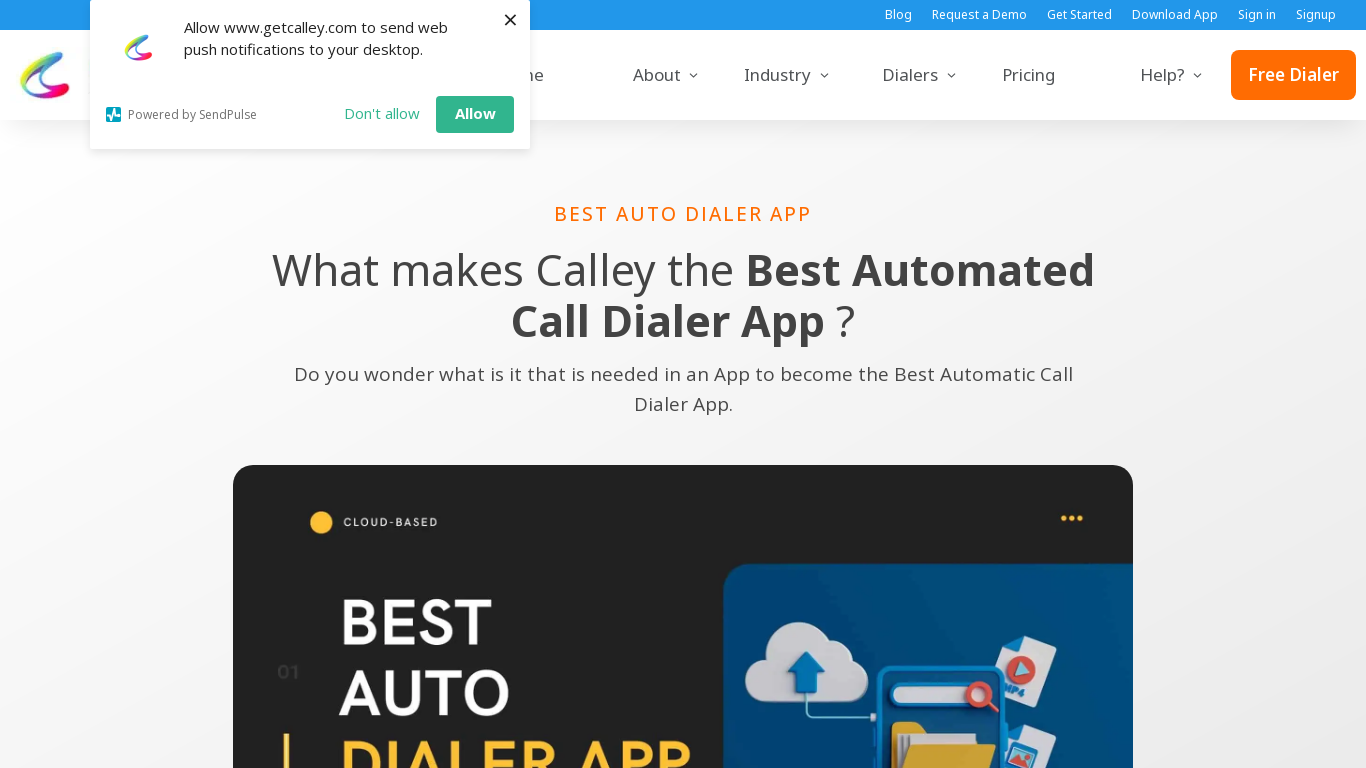